Tests a math challenge form by reading a value from the page, calculating a mathematical formula (log of absolute value of 12*sin(x)), filling in the answer, checking a checkbox, selecting a radio button, and submitting the form.

Starting URL: http://suninjuly.github.io/math.html

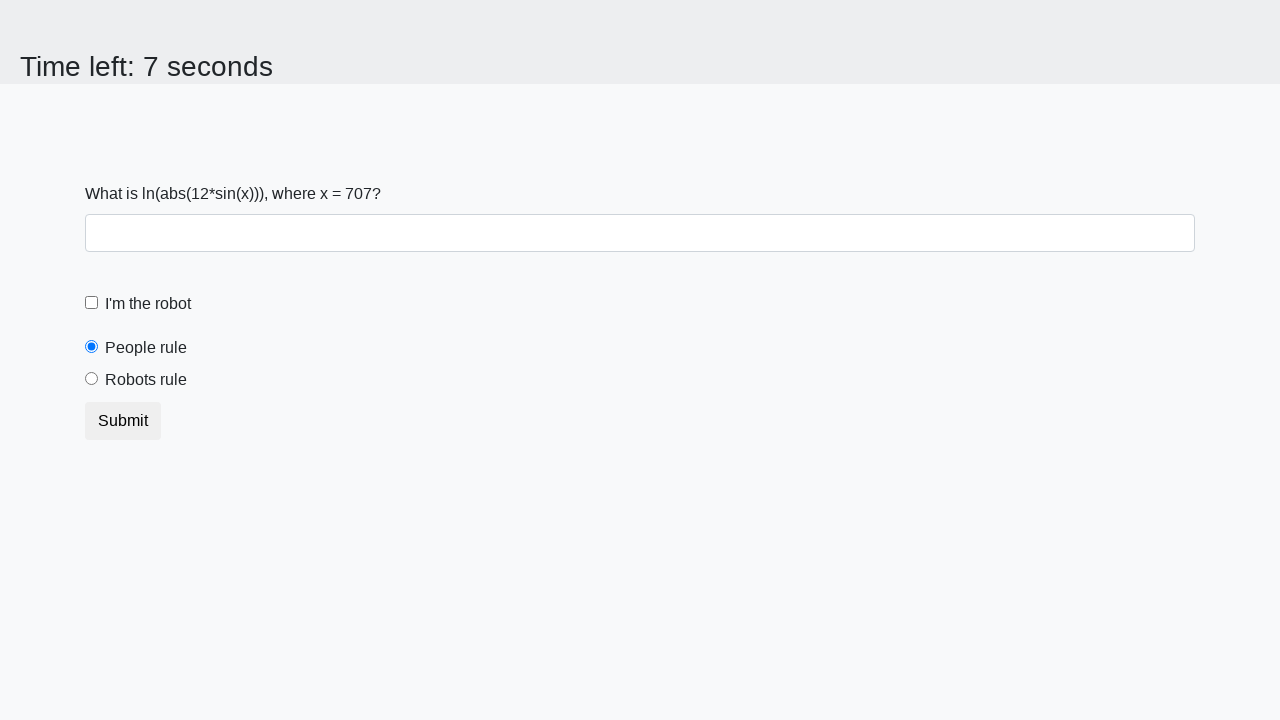

Retrieved x value from page element
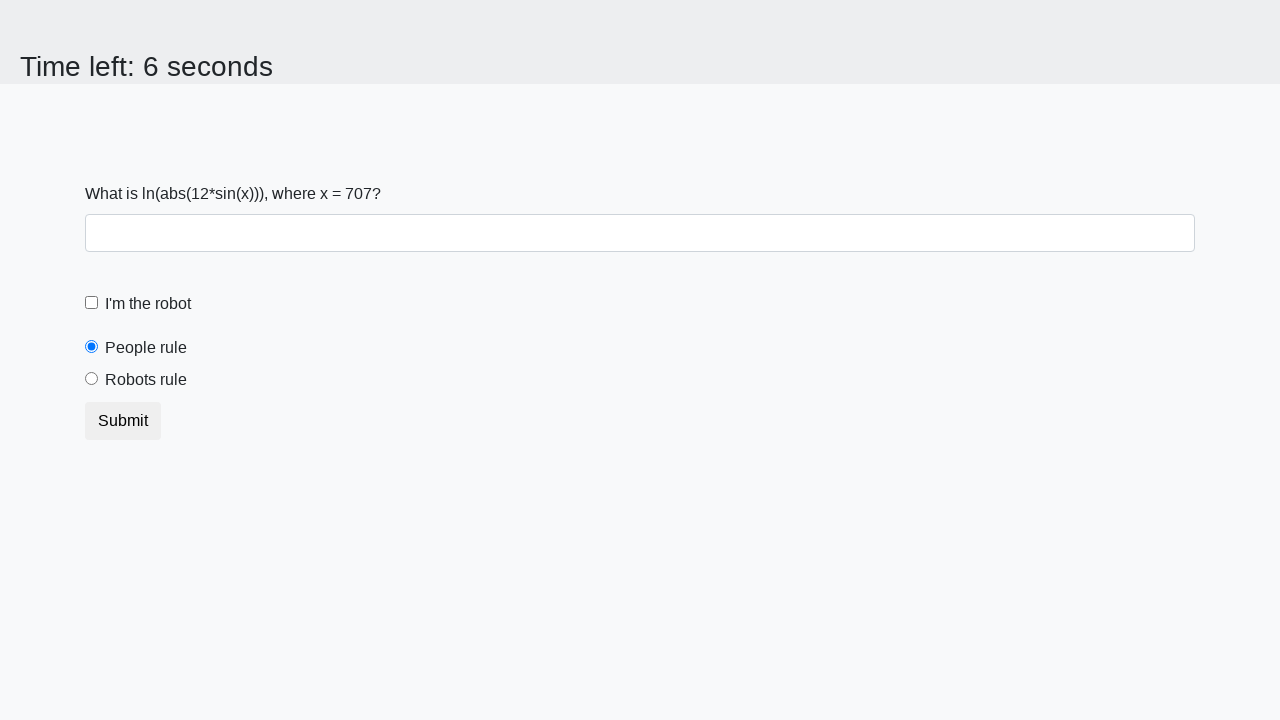

Calculated math formula result: log(abs(12*sin(707)))
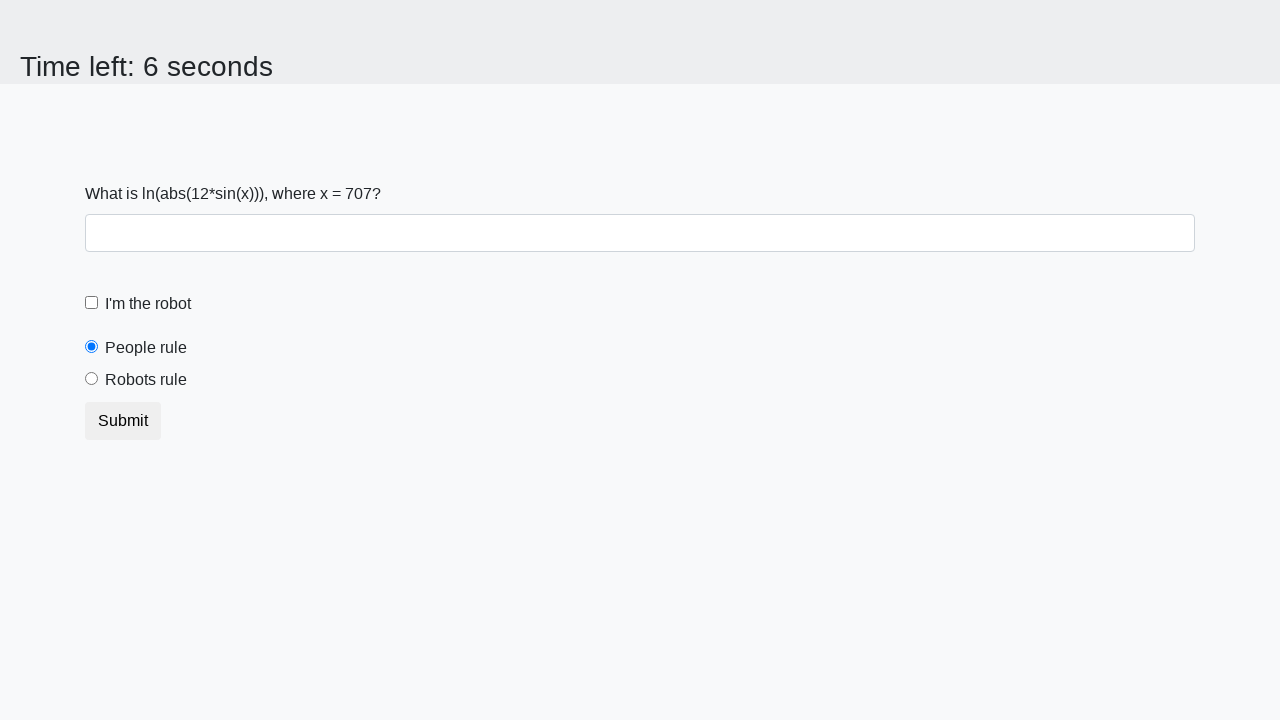

Filled answer field with calculated result: 0.5271848694506351 on #answer
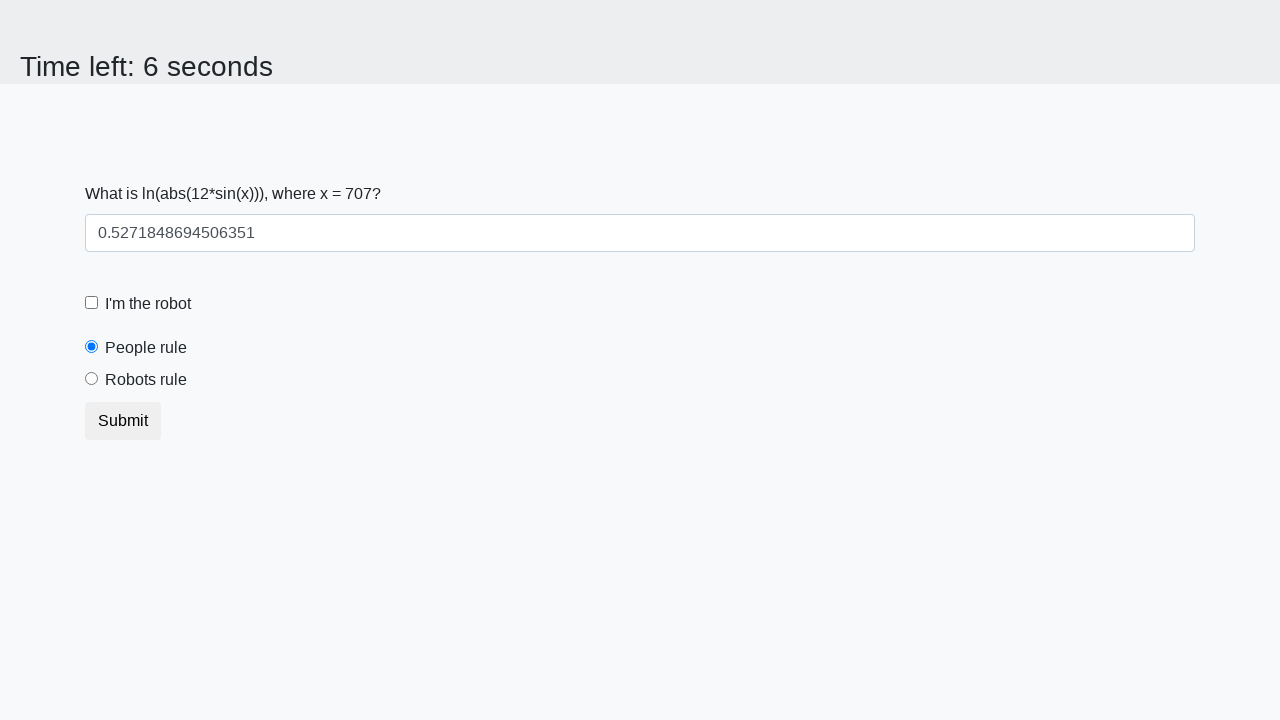

Clicked robot checkbox at (92, 303) on #robotCheckbox
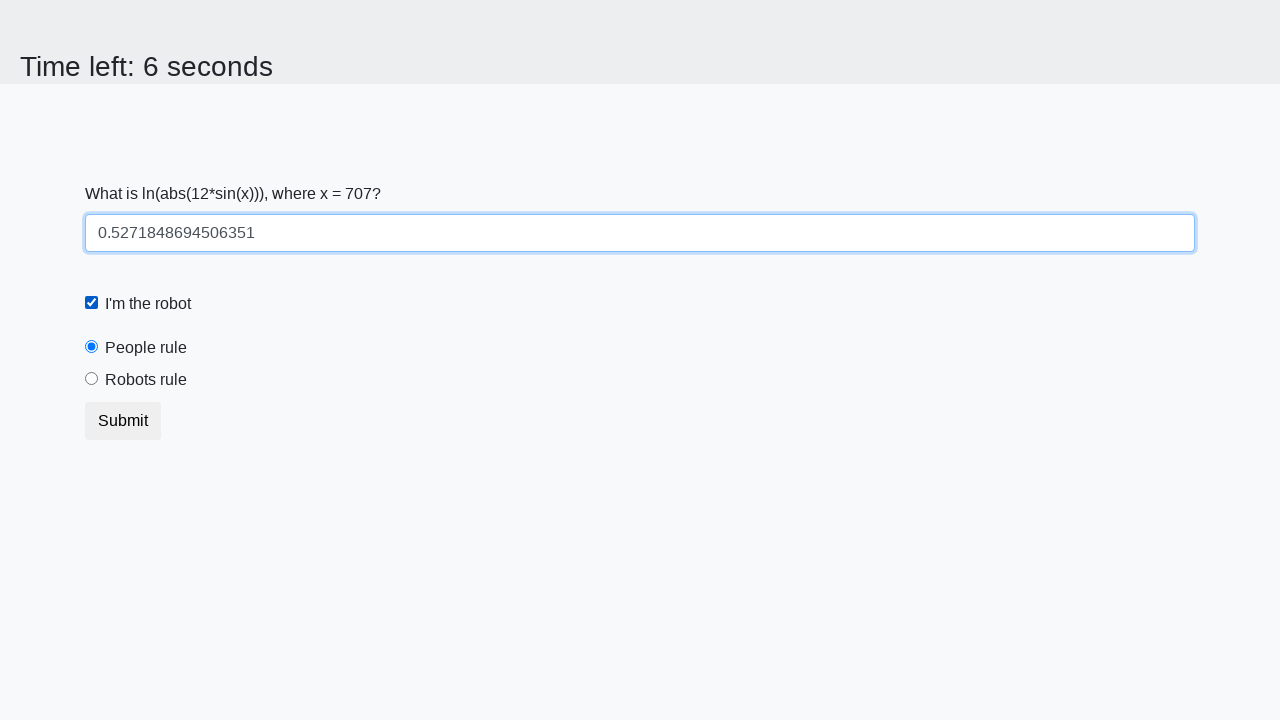

Clicked robots rule radio button at (92, 379) on #robotsRule
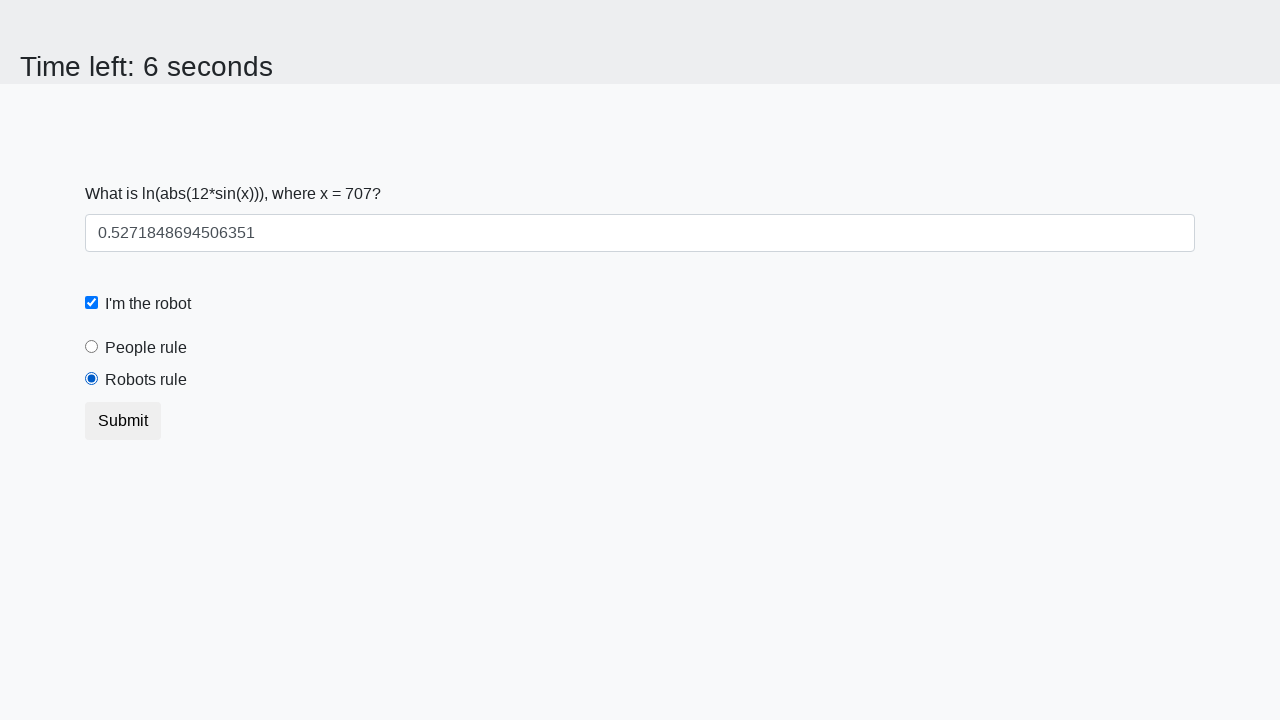

Submitted the math challenge form at (123, 421) on [type='submit']
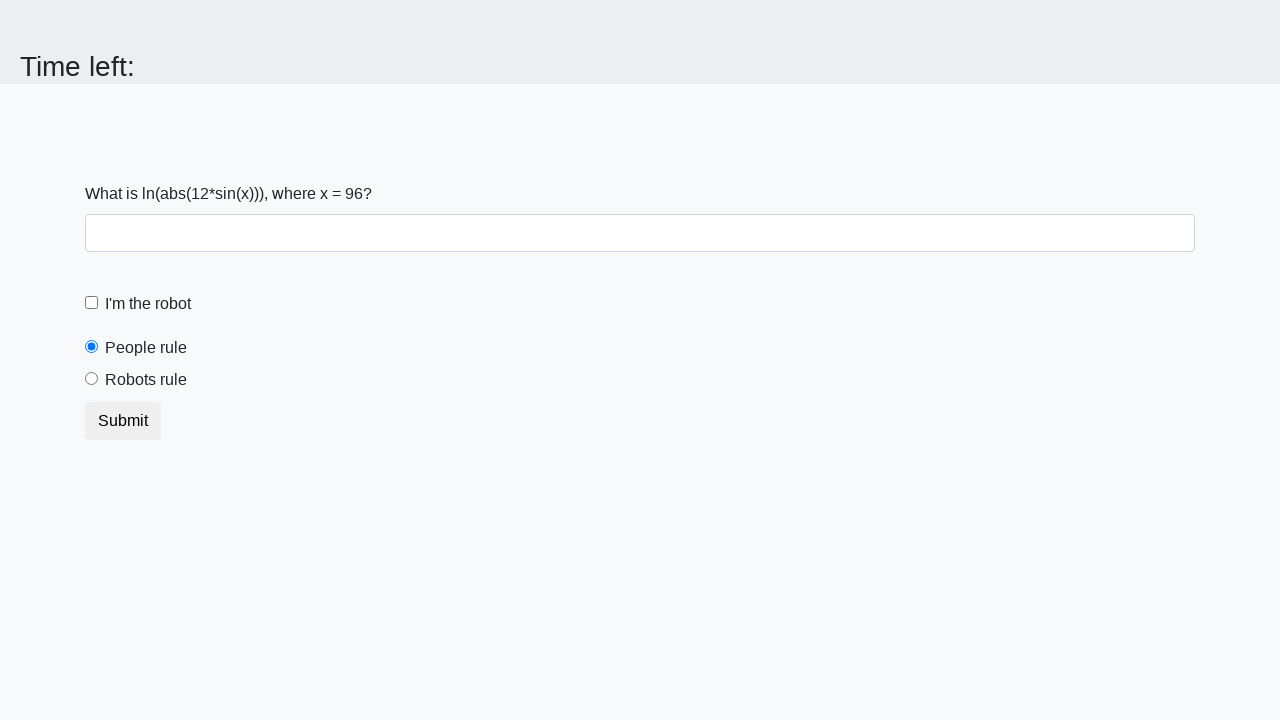

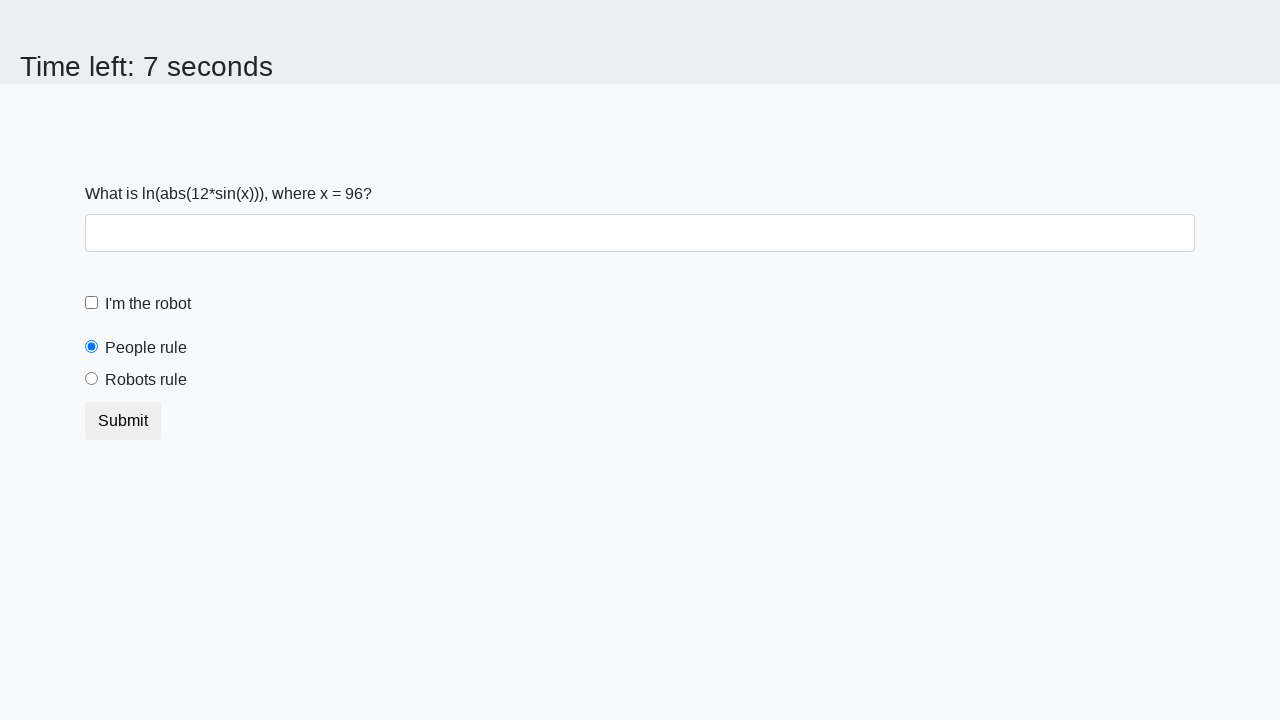